Tests broken images page by navigating to it and checking if images are displayed

Starting URL: https://the-internet.herokuapp.com/

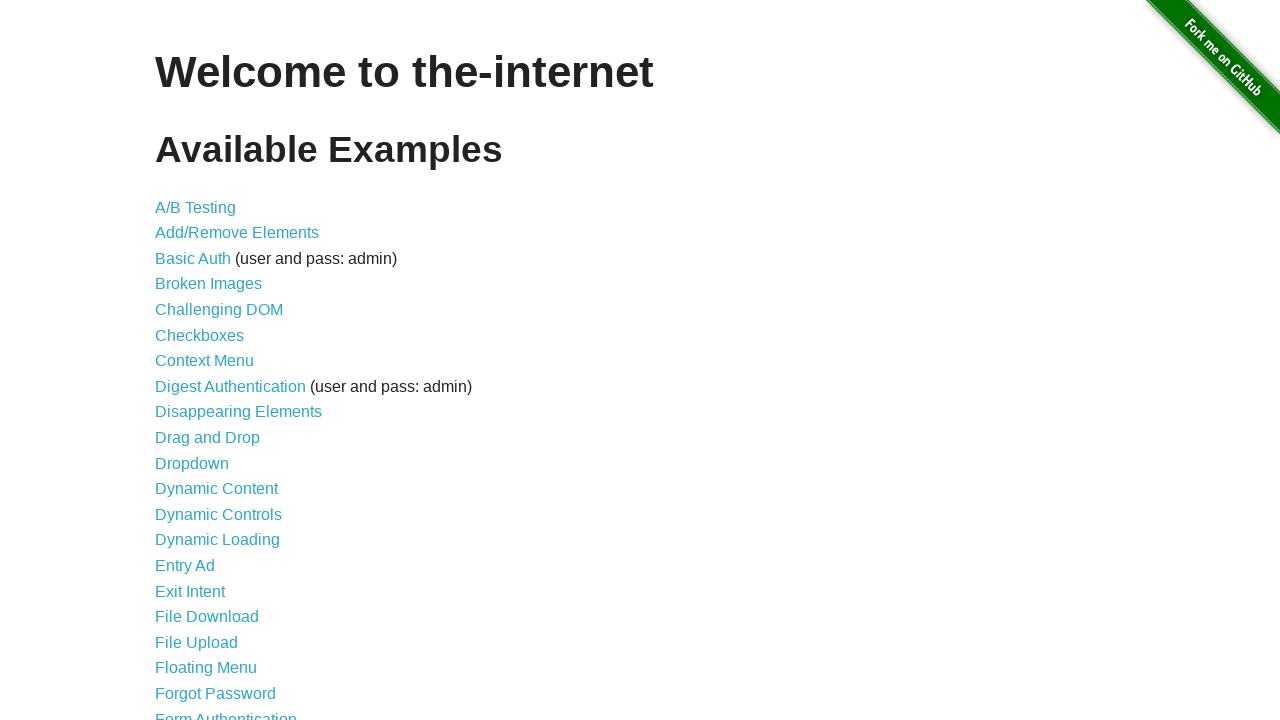

Clicked on Broken Images link at (208, 284) on a[href="/broken_images"]
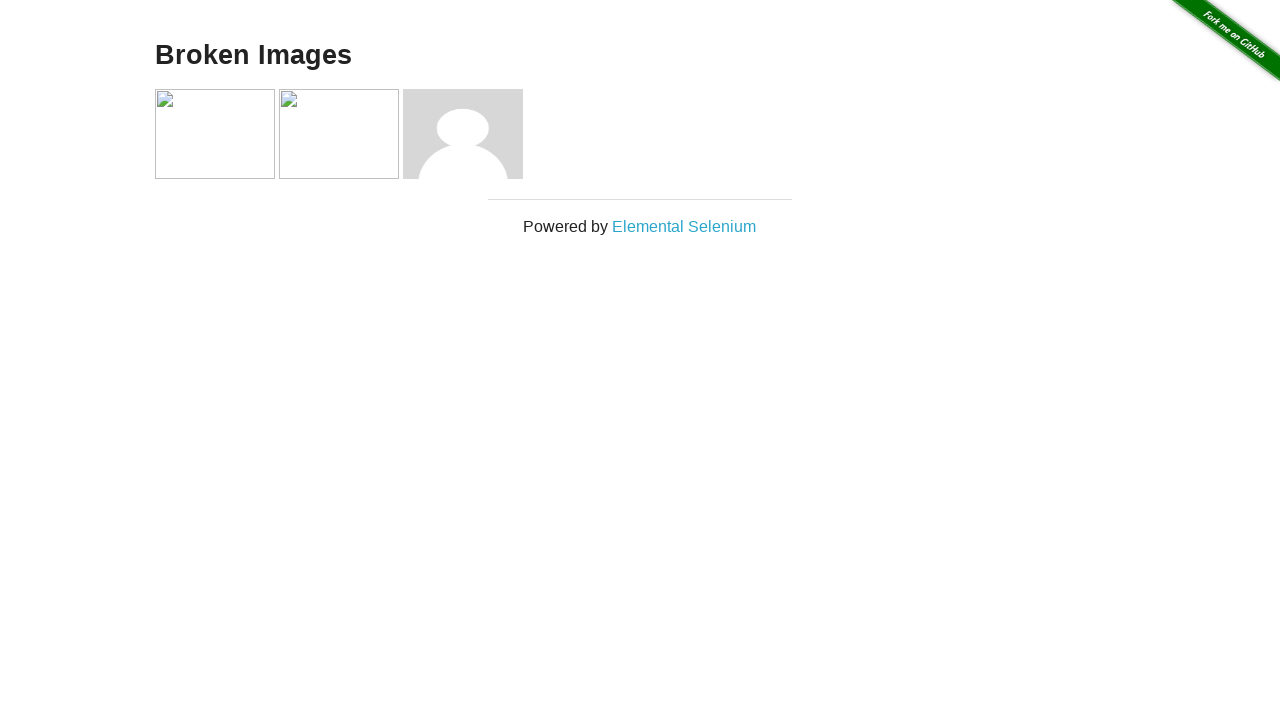

Images loaded on broken images page
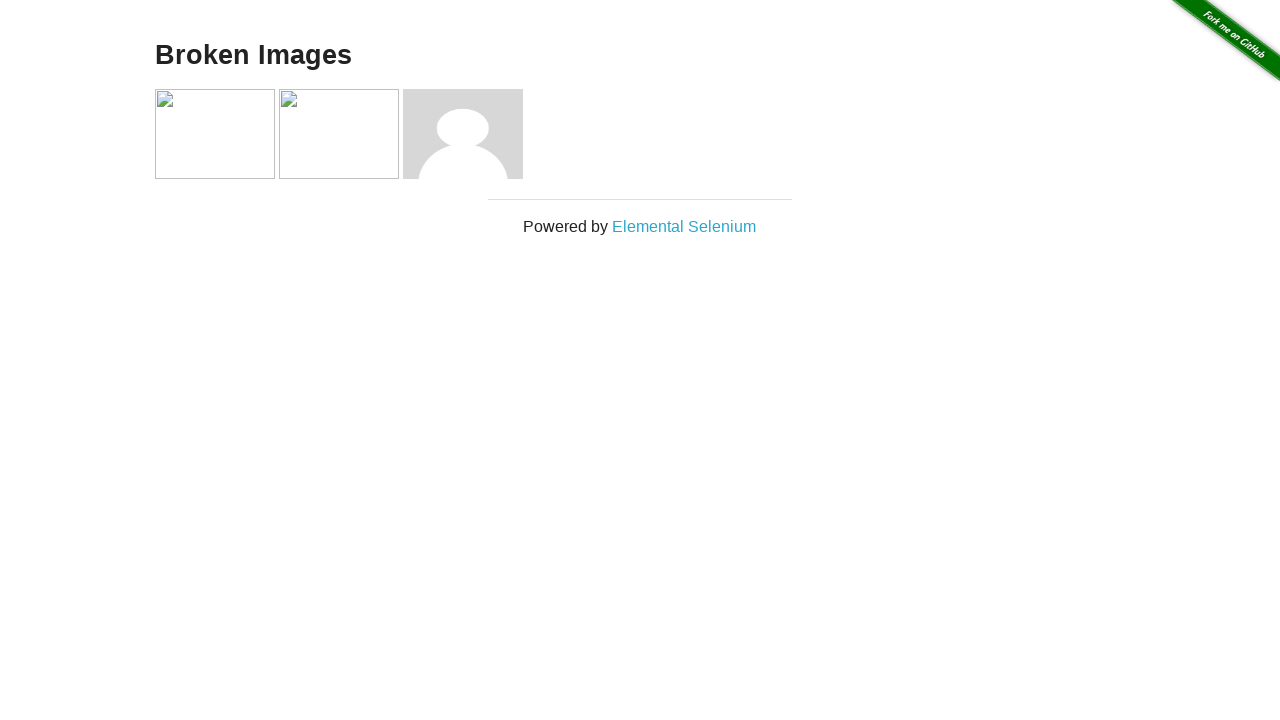

Navigated back to previous page
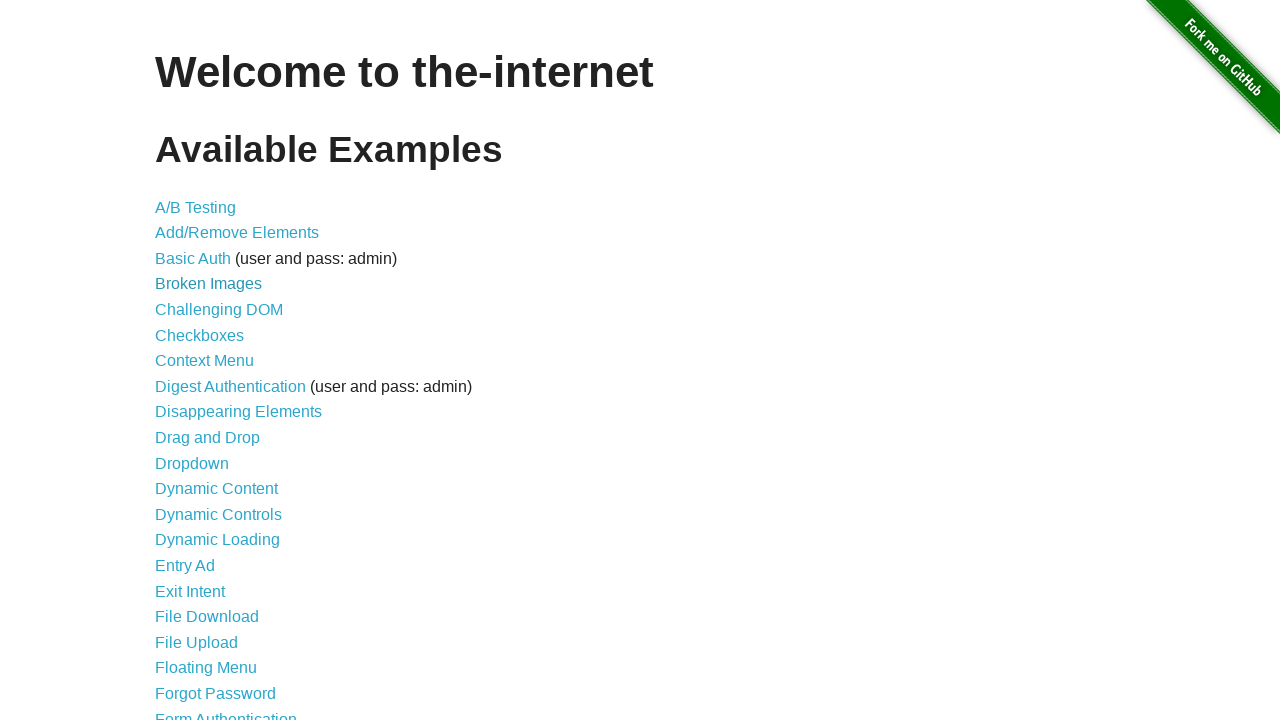

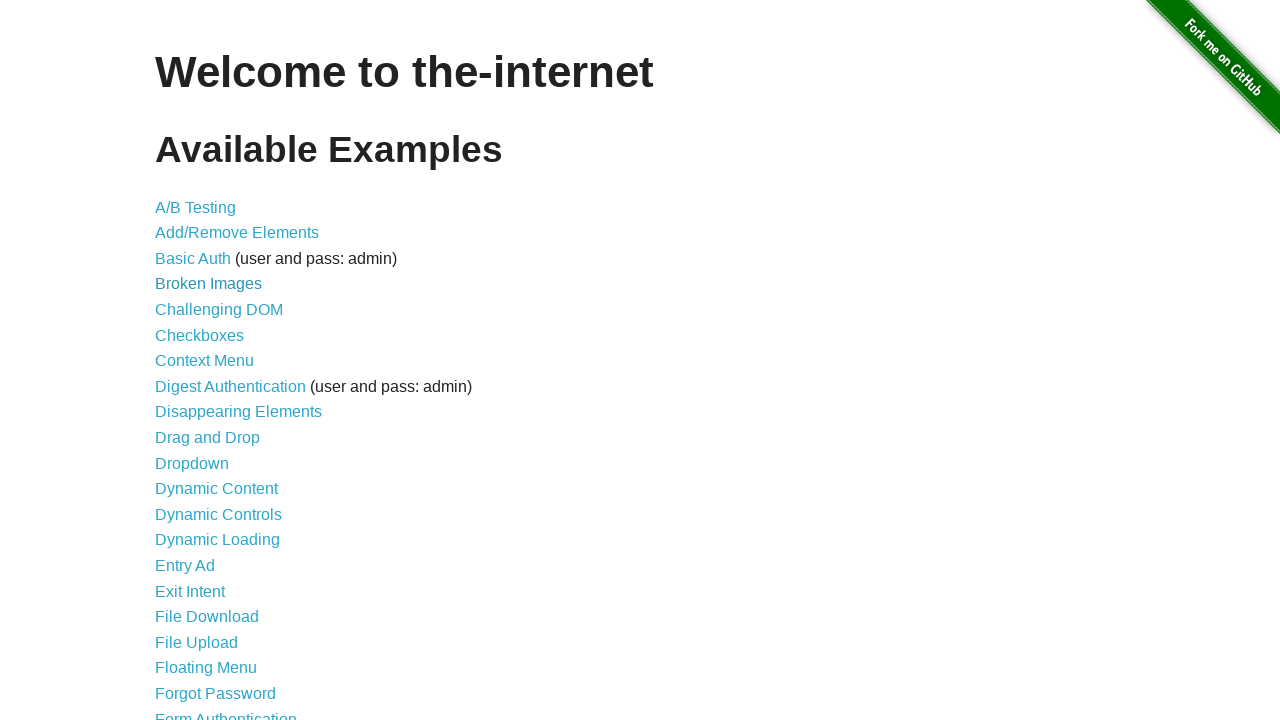